Navigates to the Dropdown page and verifies the page header displays "Dropdown List"

Starting URL: https://the-internet.herokuapp.com/

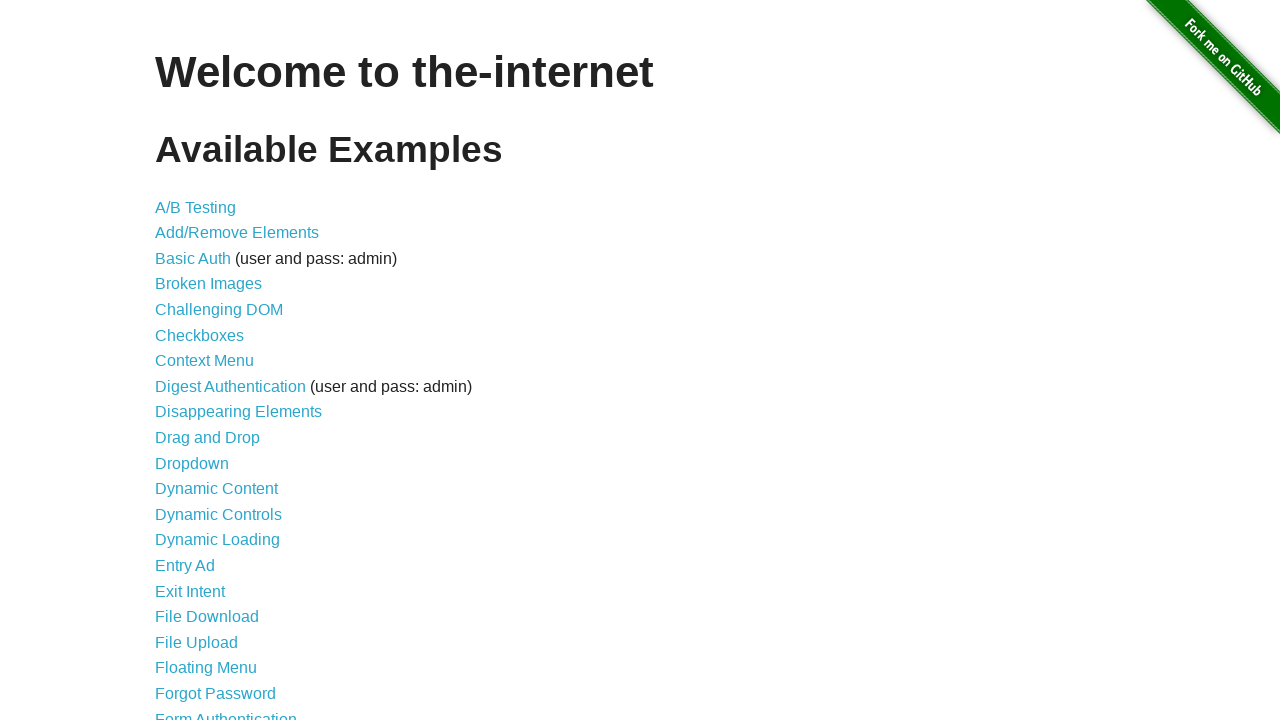

Clicked on Dropdown link to navigate to dropdown page at (192, 463) on text=Dropdown
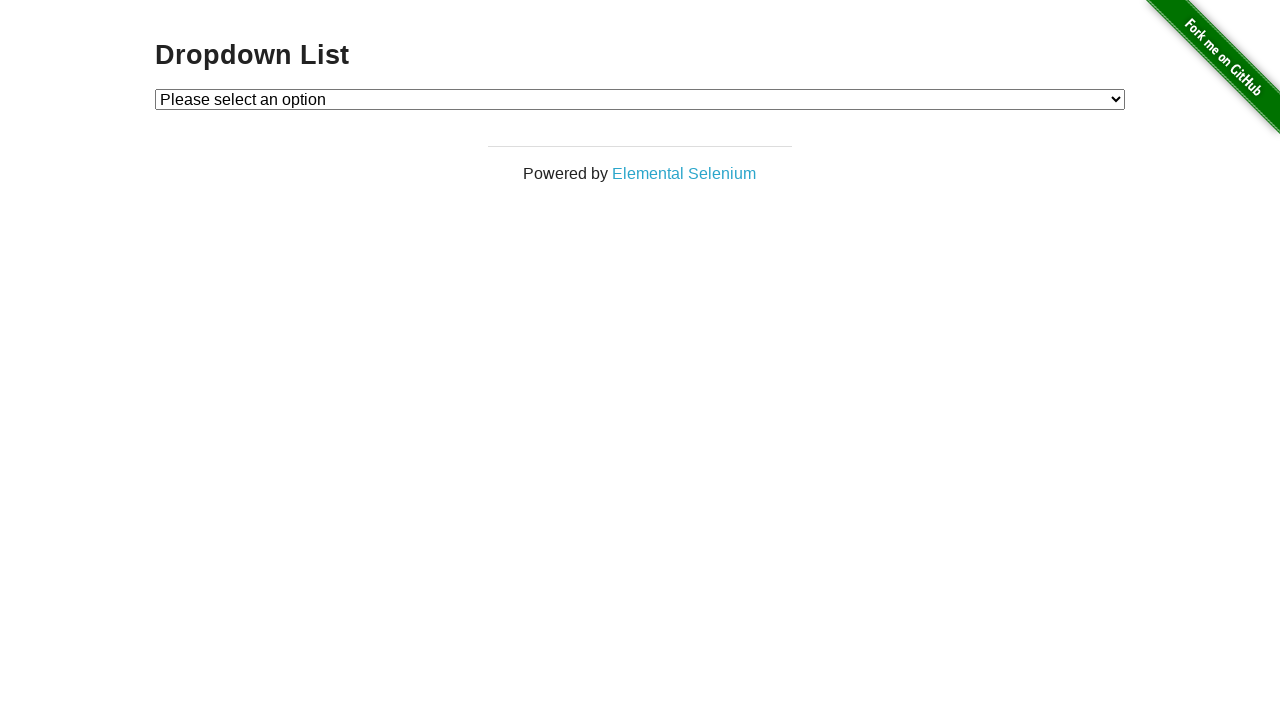

Waited for page header (h3) to load
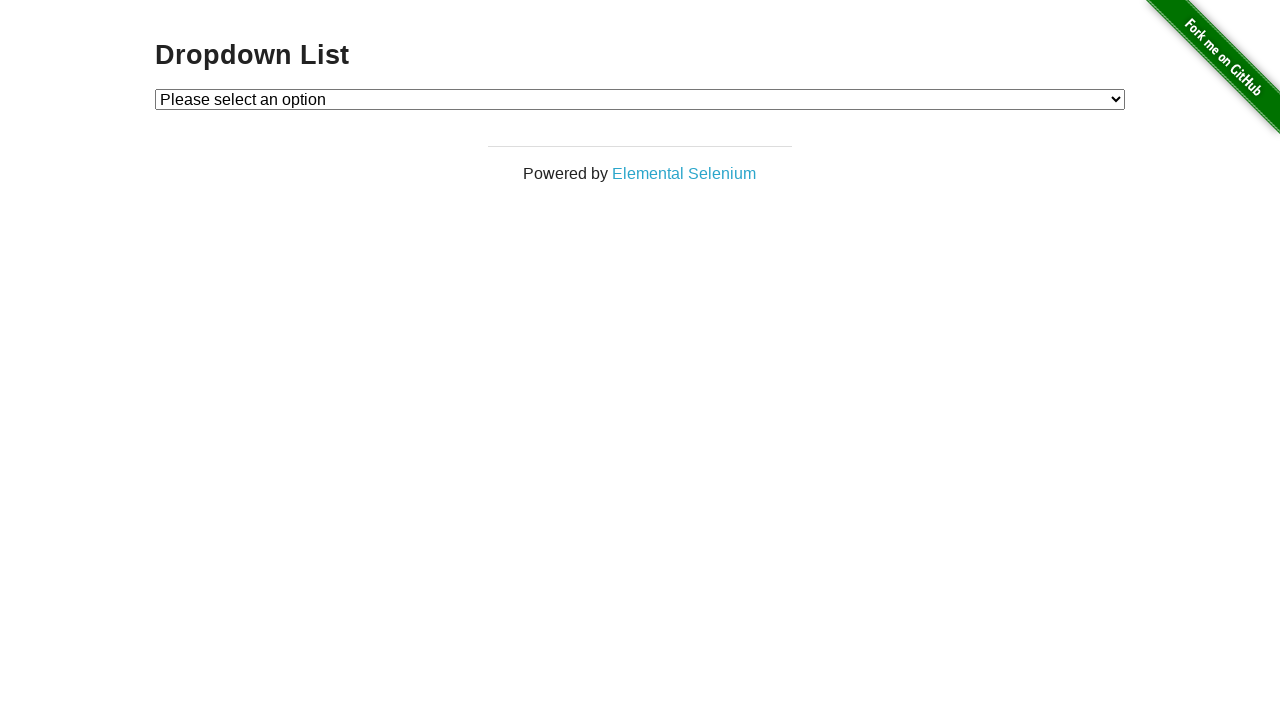

Verified page header displays 'Dropdown List'
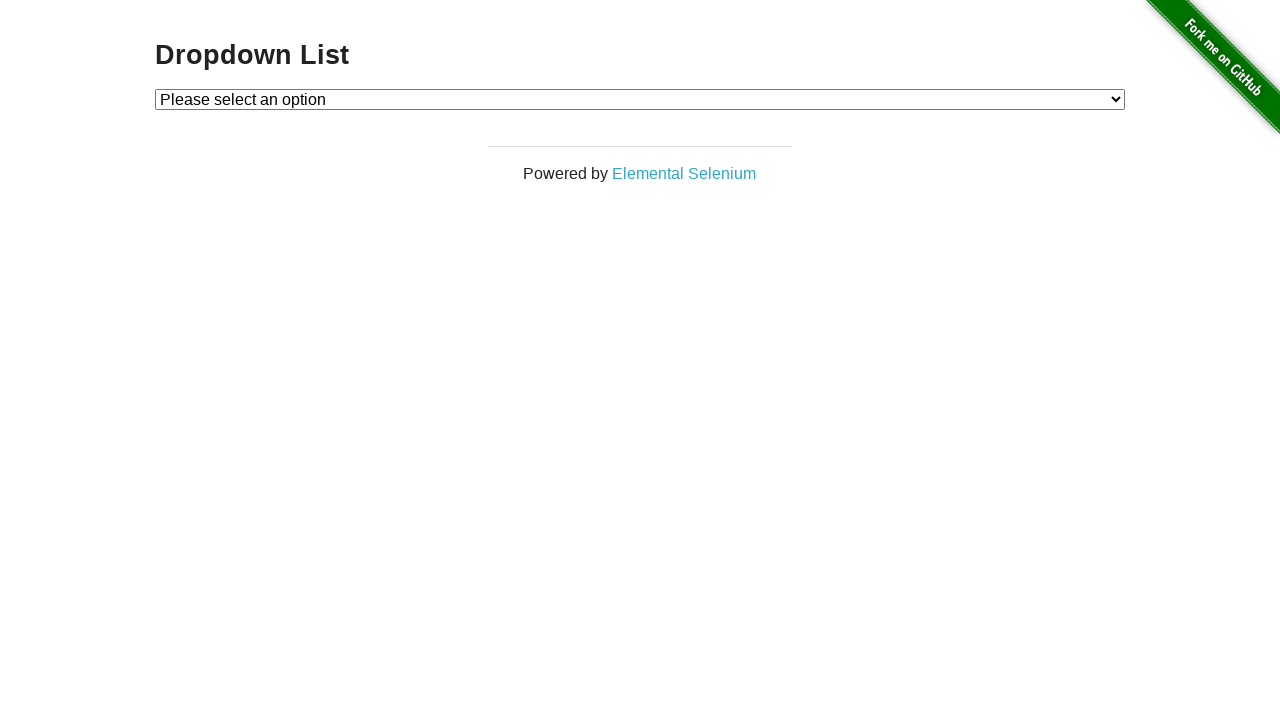

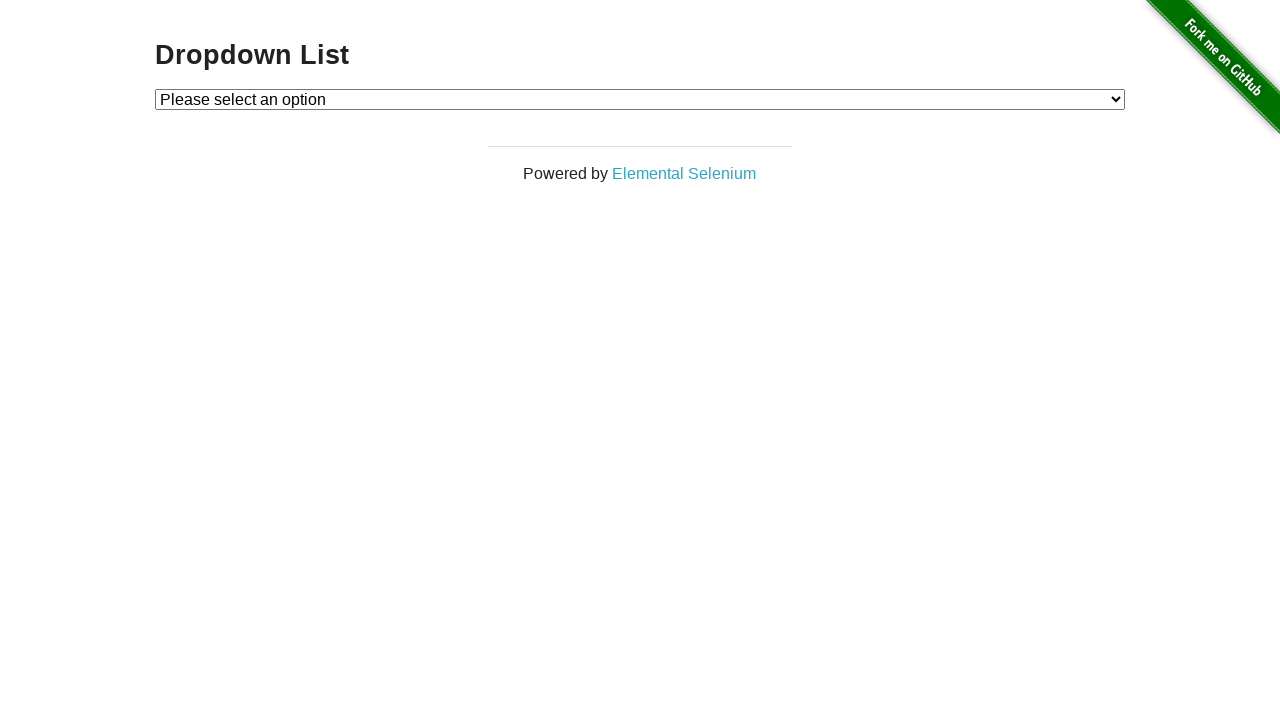